Tests JavaScript alert functionality by clicking alert button, accepting it, and verifying the success message

Starting URL: http://practice.cydeo.com/javascript_alerts

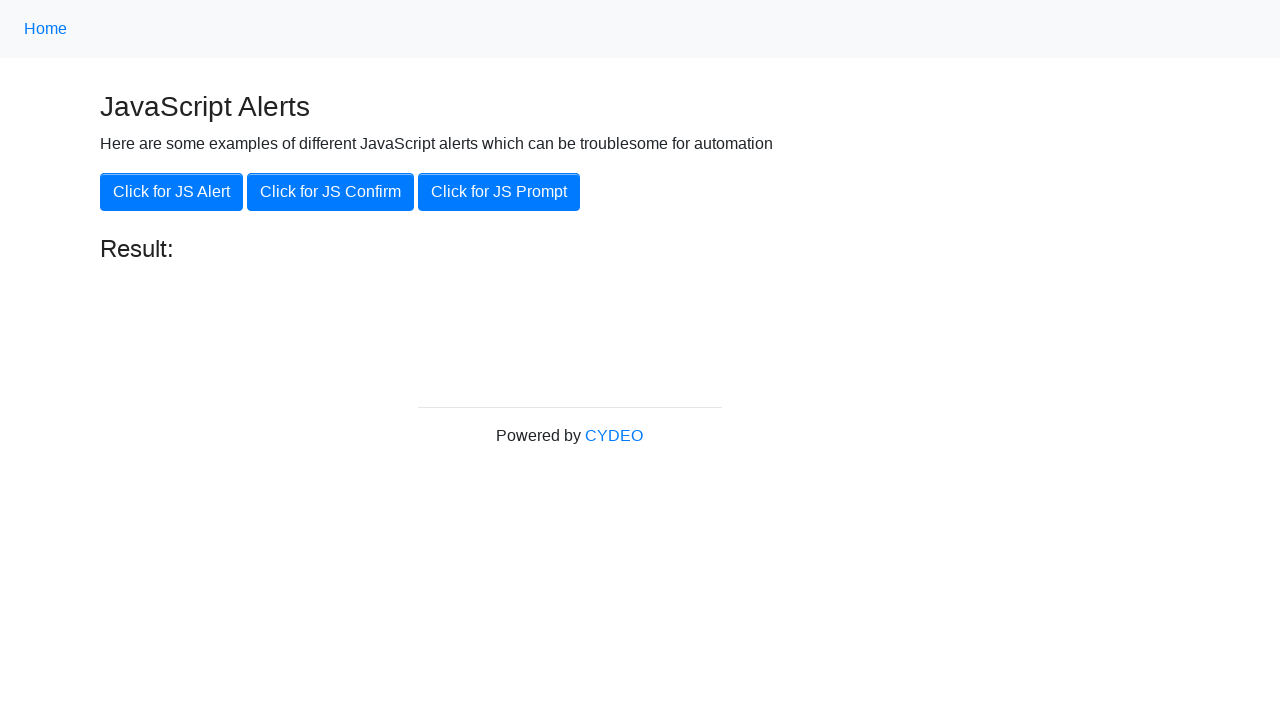

Clicked the 'Click for JS Alert' button at (172, 192) on xpath=//button[.='Click for JS Alert']
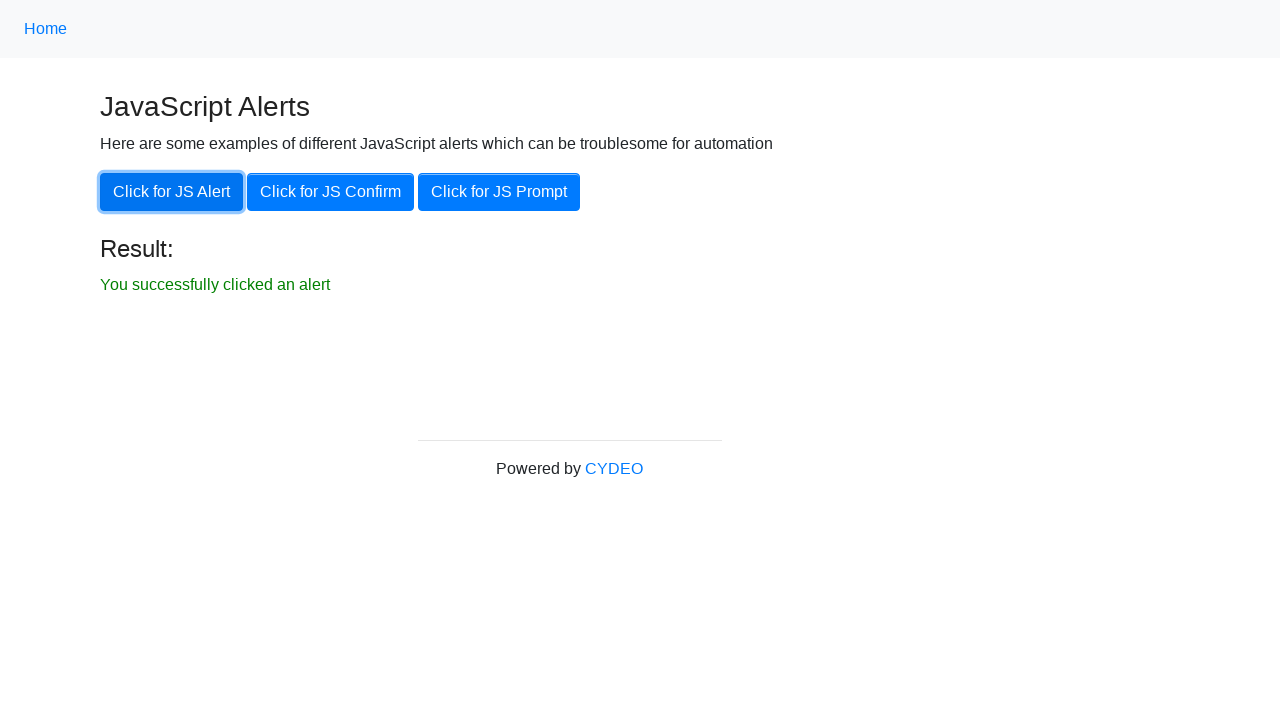

Set up dialog handler to accept the alert
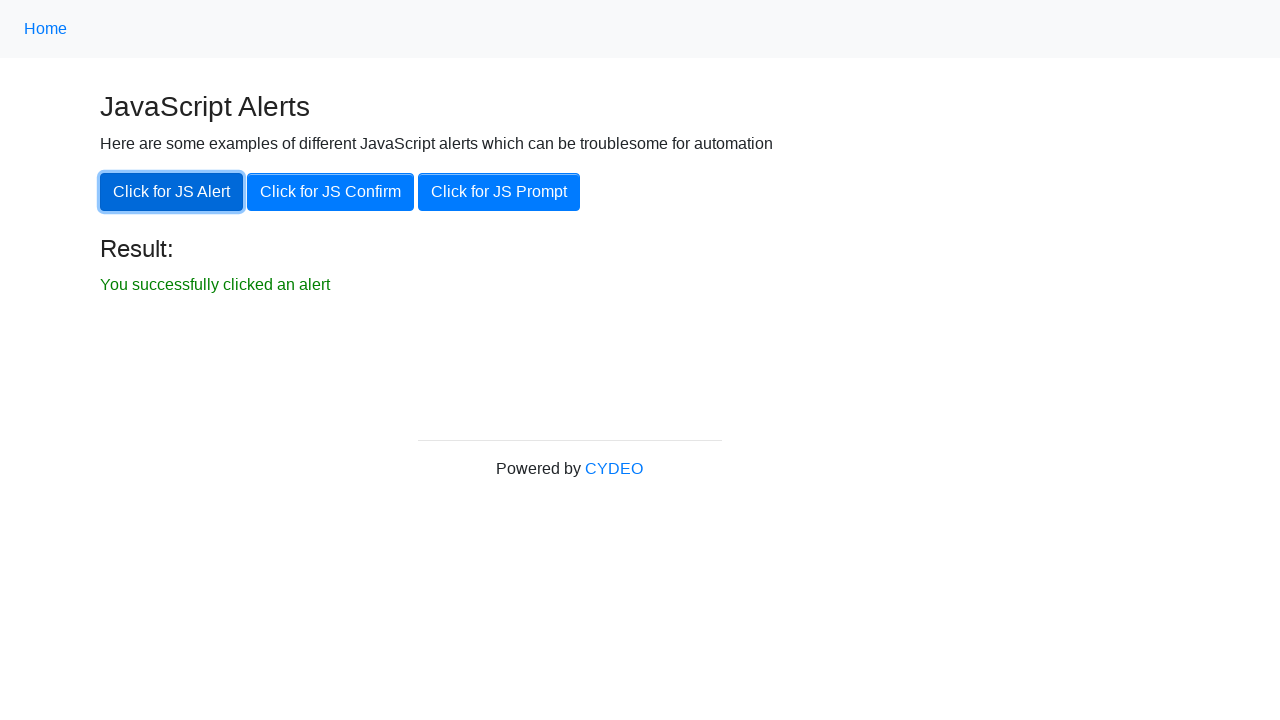

Verified success message appeared after accepting alert
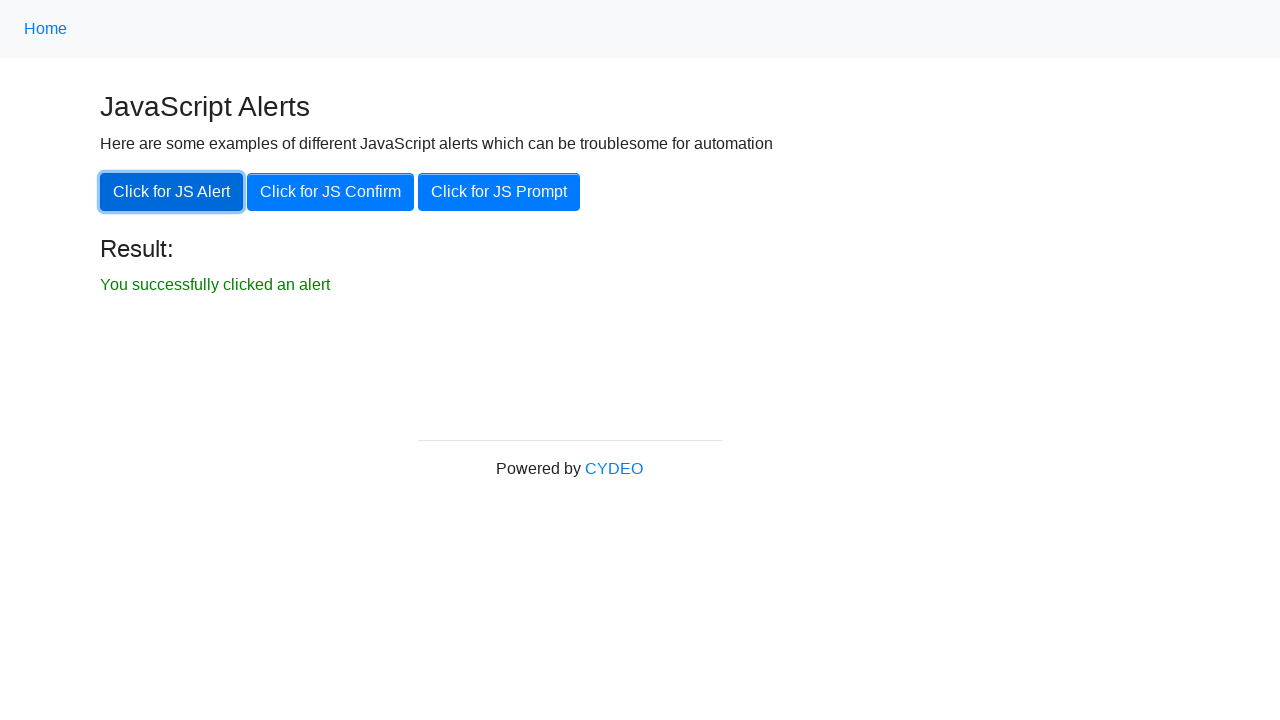

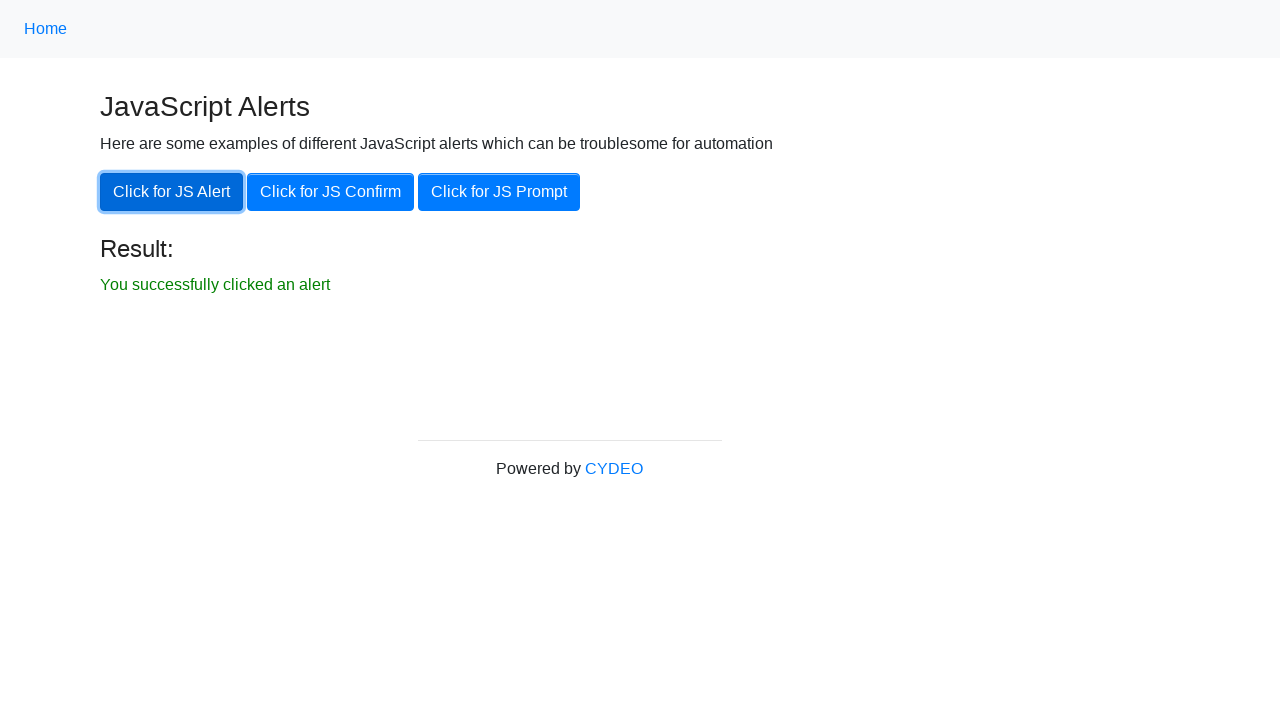